Tests the flight booking dropdown practice page by clicking on the "Round trip" radio button and verifying that the associated element's style changes to indicate enabled state.

Starting URL: https://rahulshettyacademy.com/dropdownsPractise/

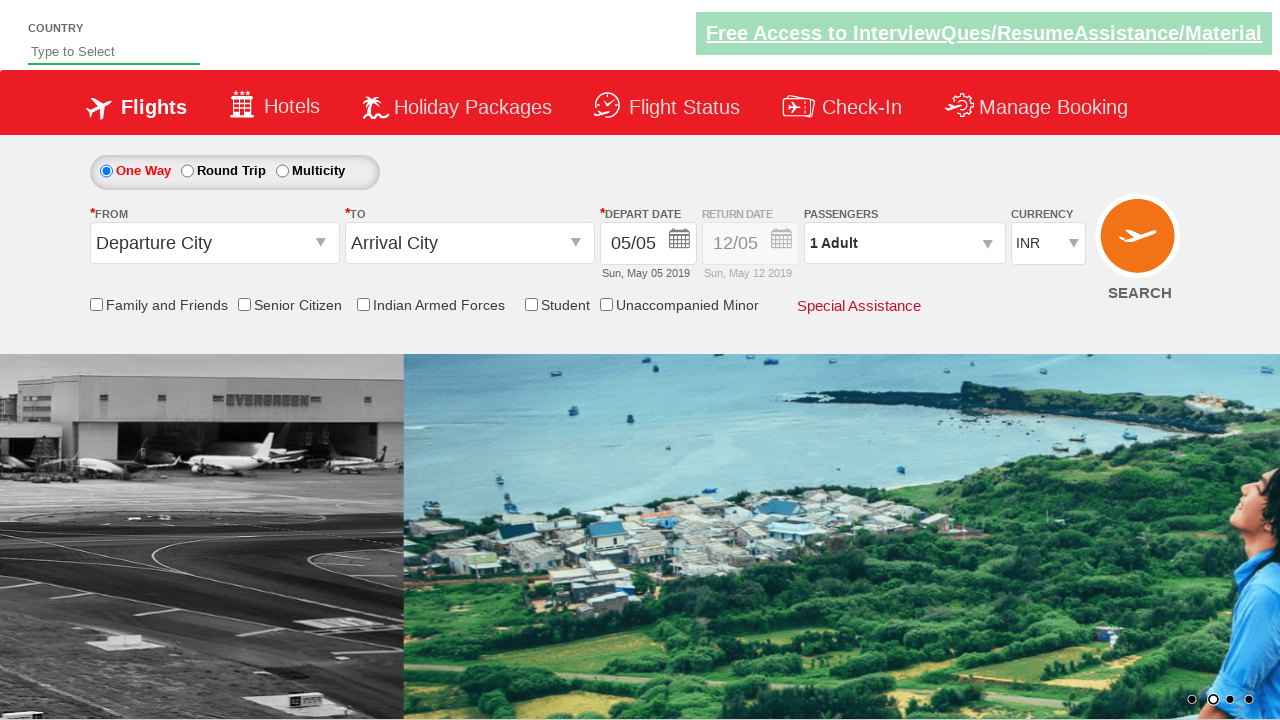

Clicked the 'Round trip' radio button at (187, 171) on #ctl00_mainContent_rbtnl_Trip_1
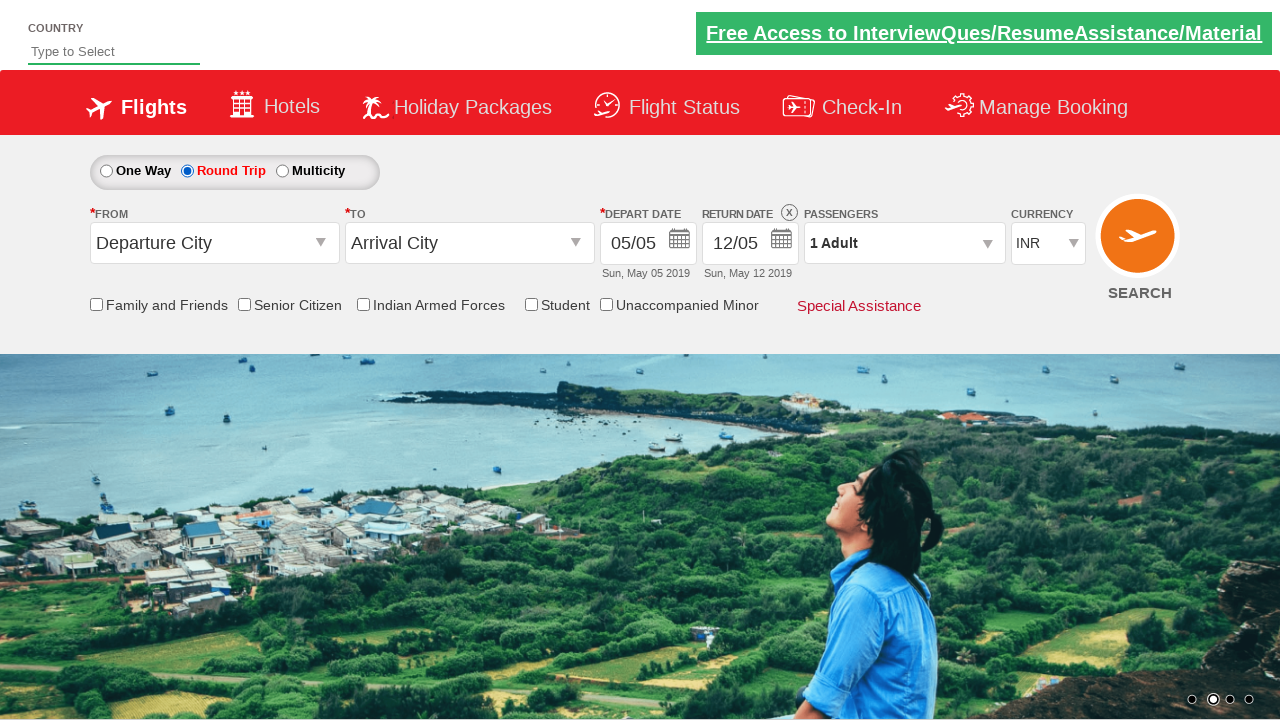

Return date section element loaded and is present
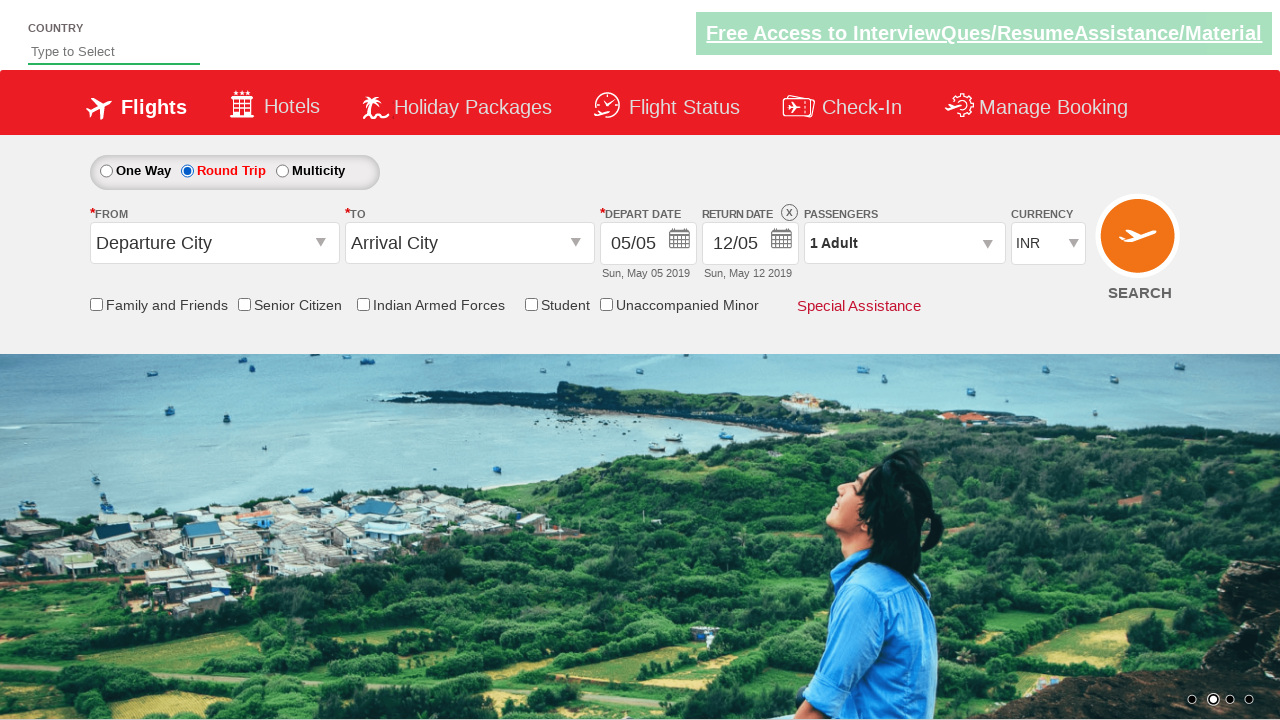

Retrieved style attribute from return date section
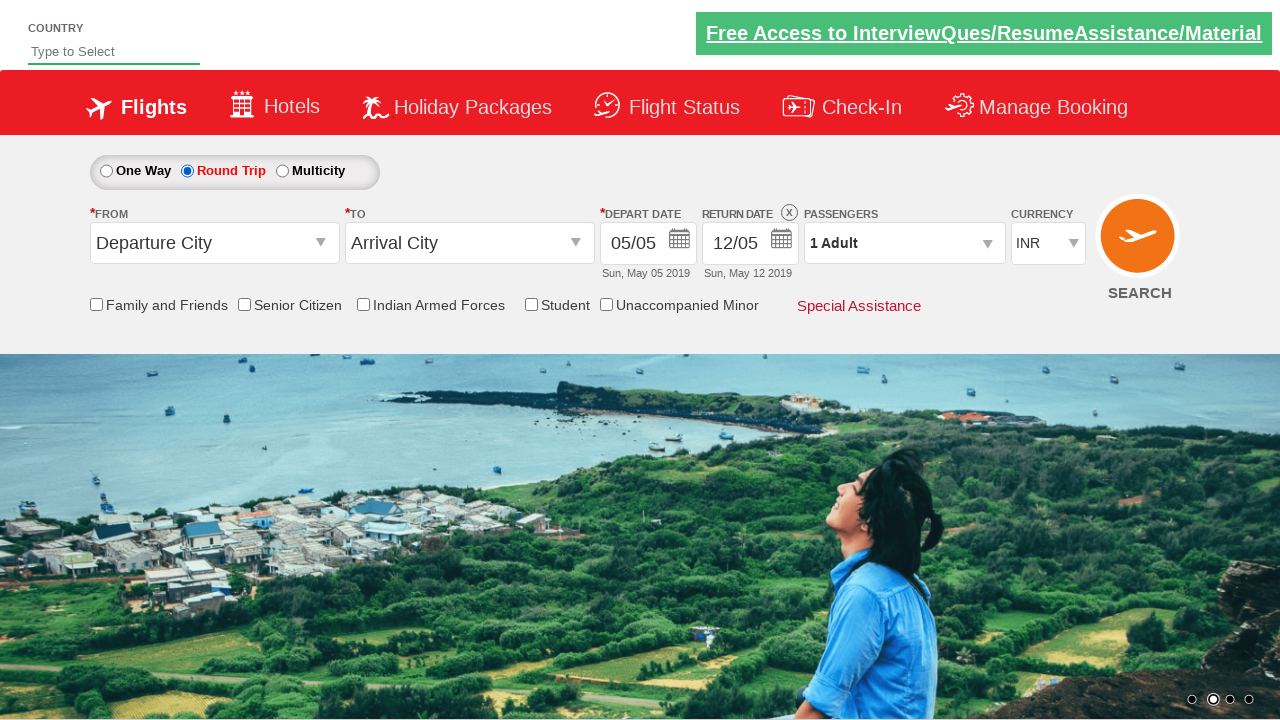

Verified that opacity style changed (0.5 not found), confirming Round trip selection enabled return date section
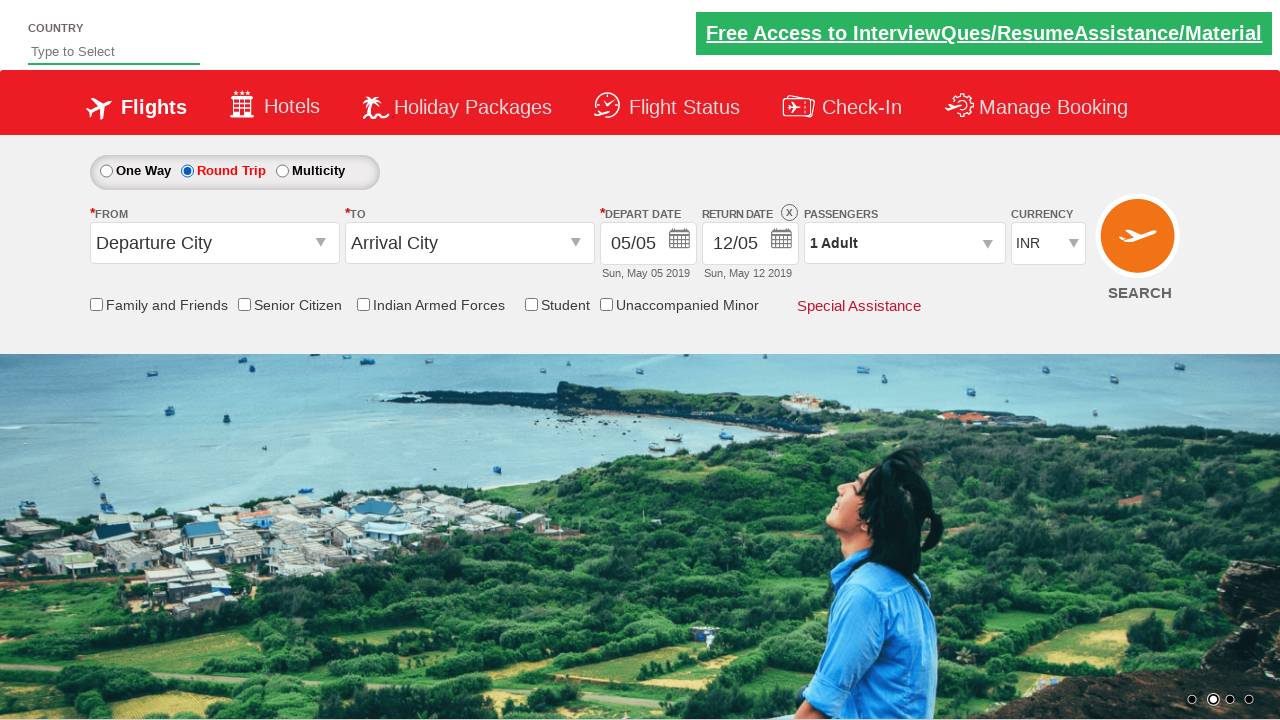

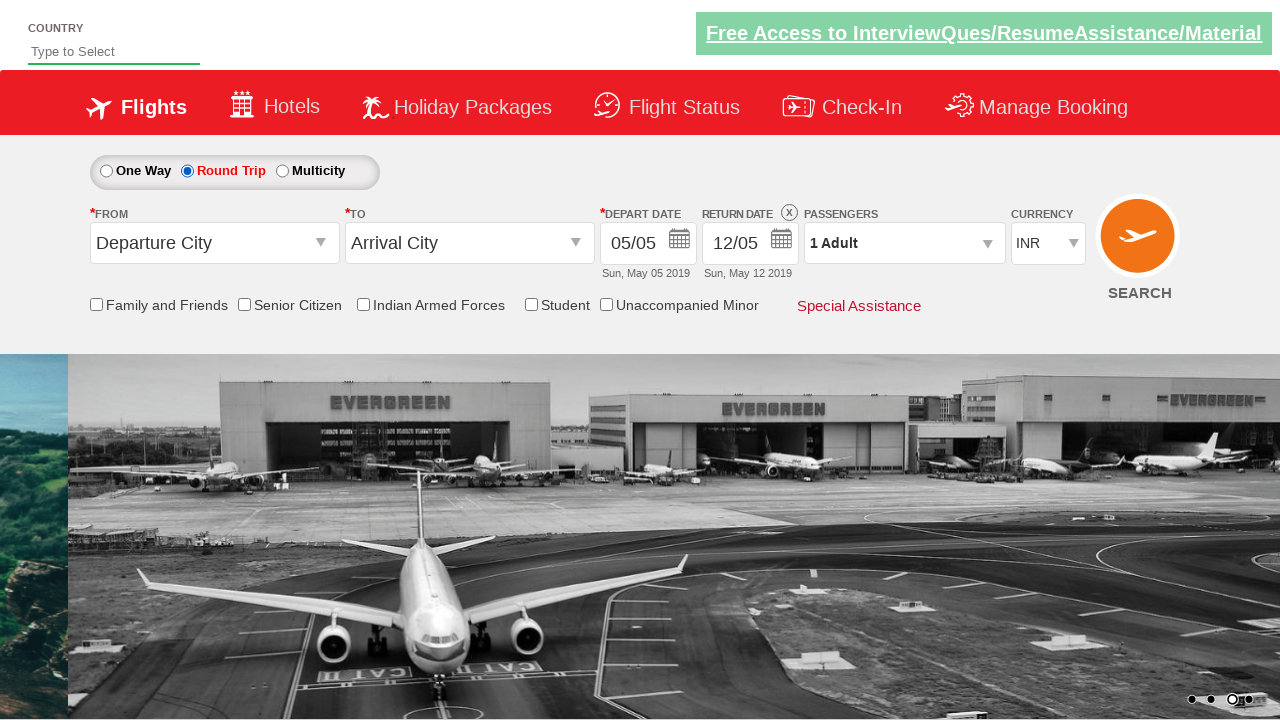